Tests button interactions by clicking multiple buttons and then resetting them

Starting URL: https://wejump-automation-test.github.io/qa-test/

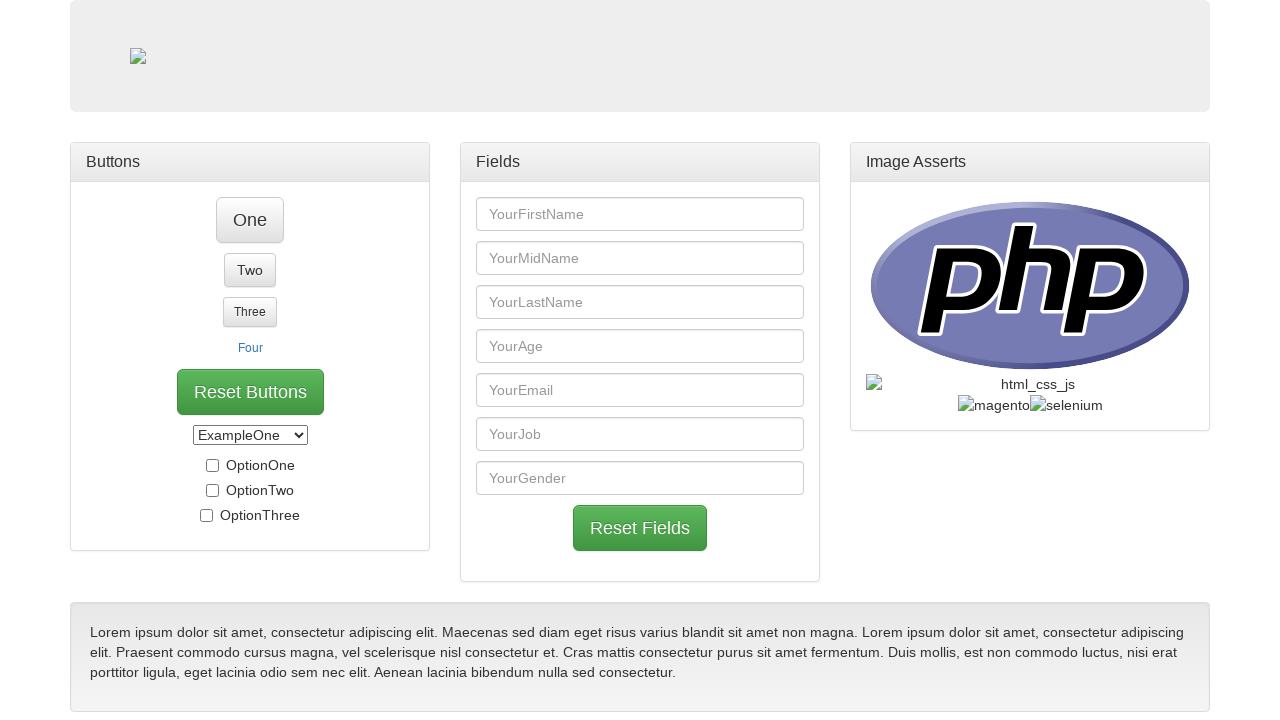

Clicked button one in the test panel at (250, 220) on #panel_test_one [id="btn_one"]
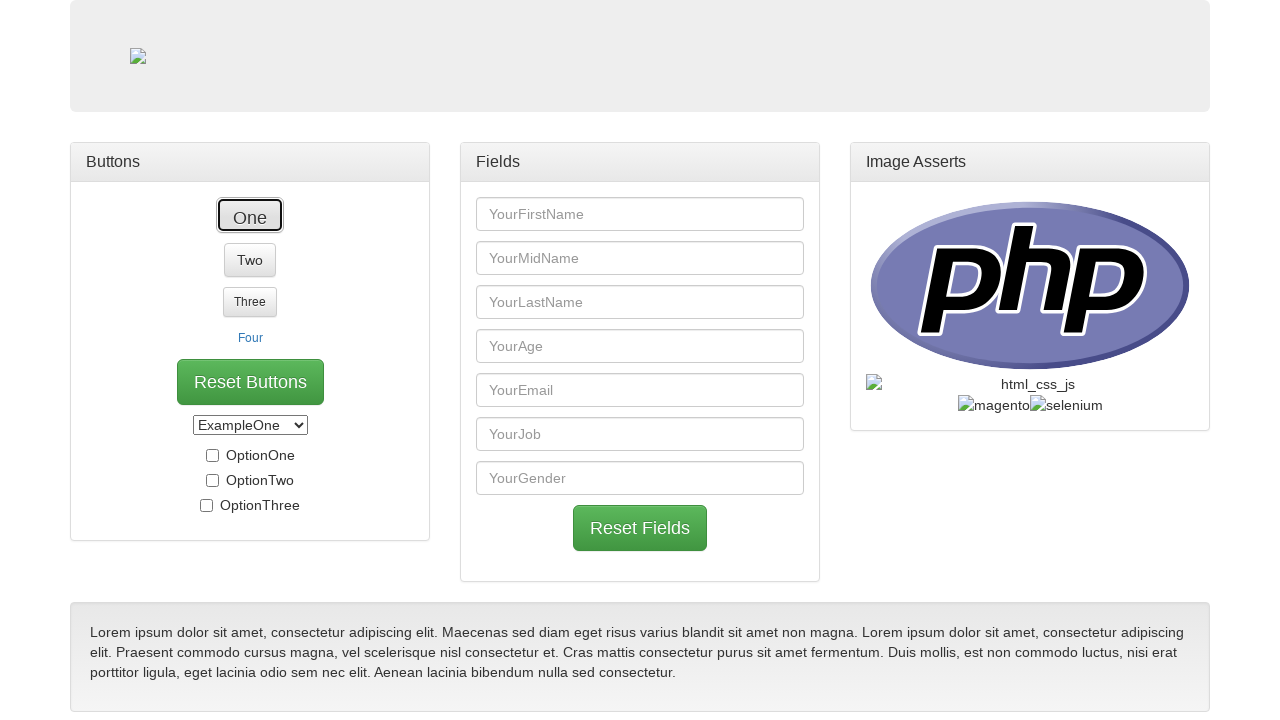

Clicked button two in the test panel at (250, 224) on #panel_test_one [id="btn_two"]
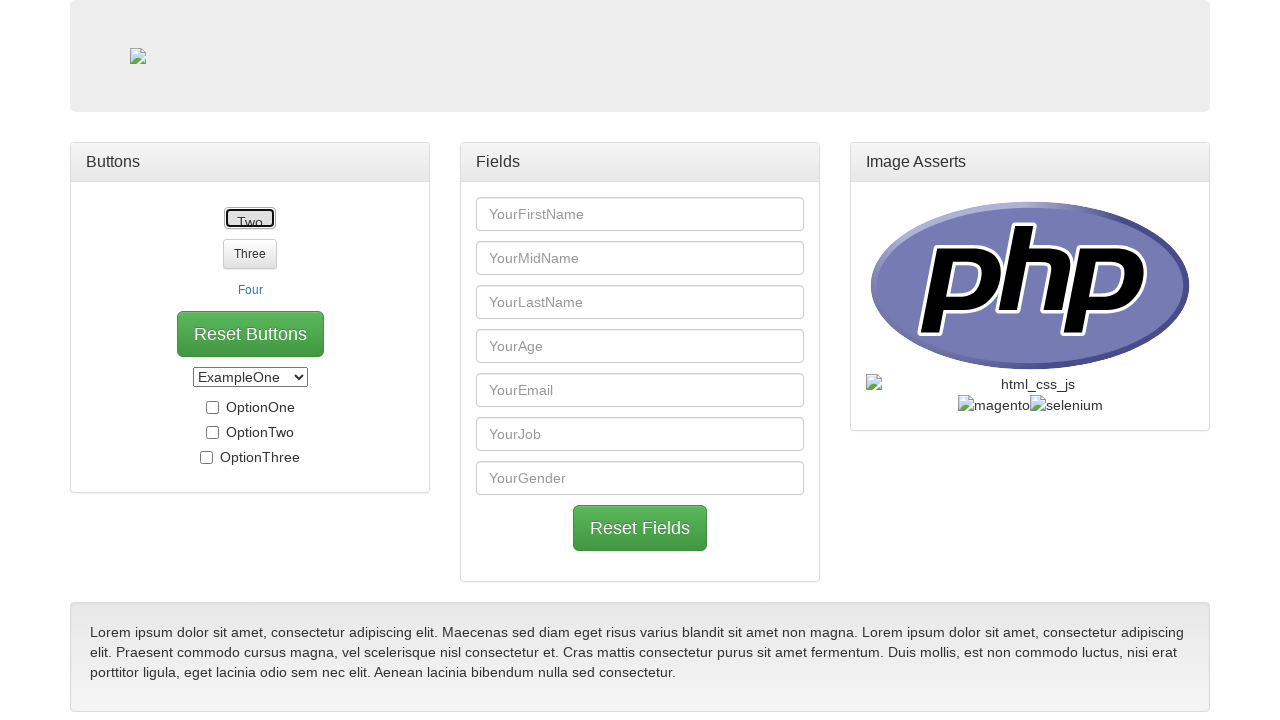

Clicked button three in the test panel at (250, 222) on #panel_test_one [id="btn_three"]
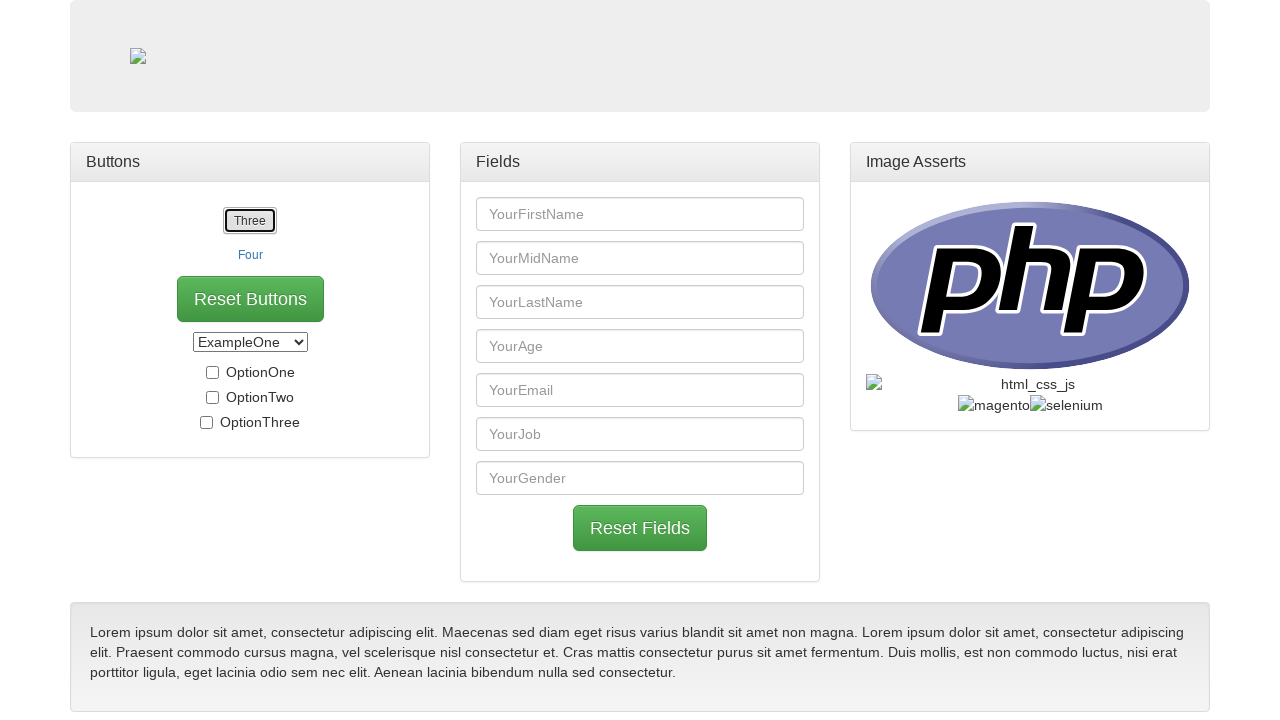

Clicked button link in the test panel at (250, 248) on #panel_test_one [id="btn_link"]
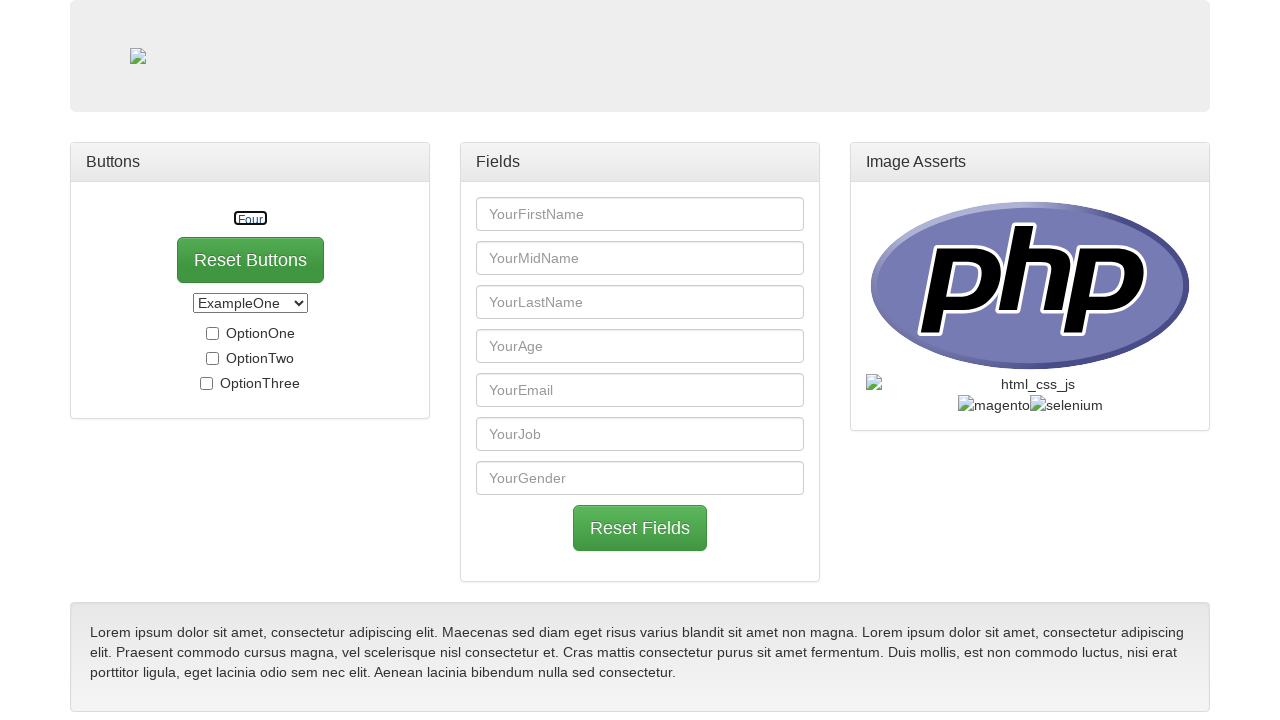

Clicked reset button to reset all buttons at (250, 260) on #reset_buttons
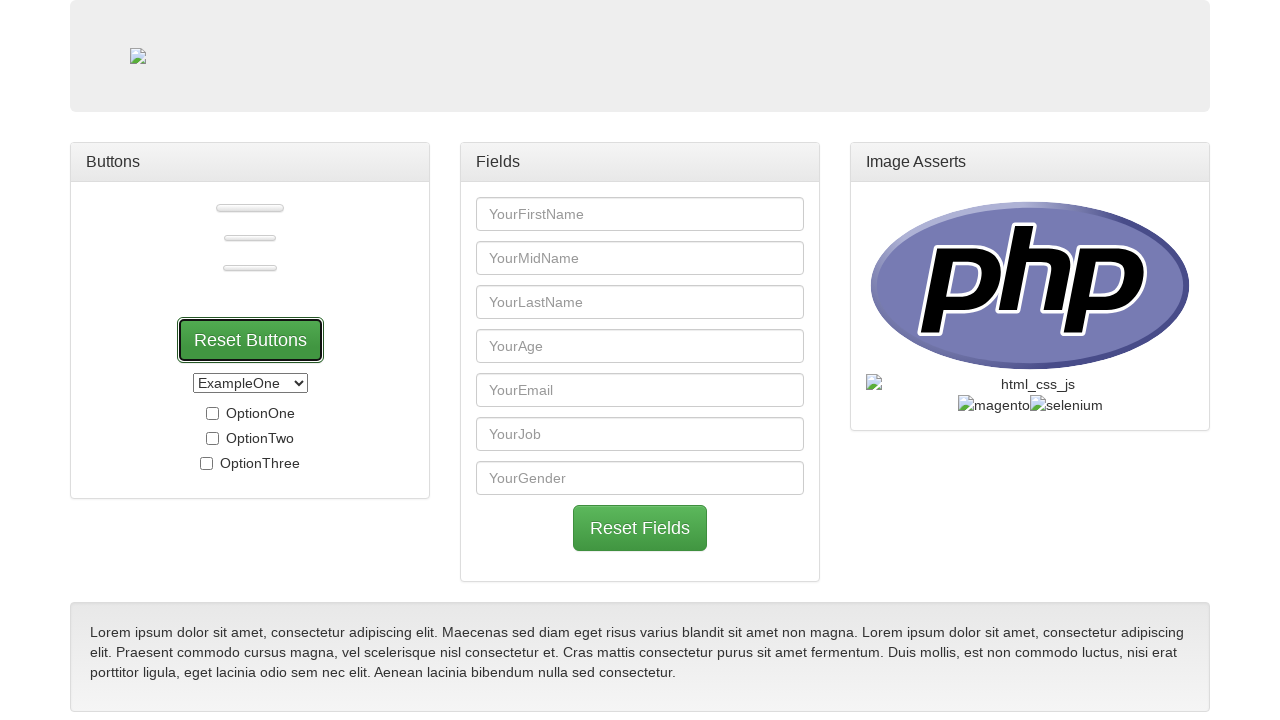

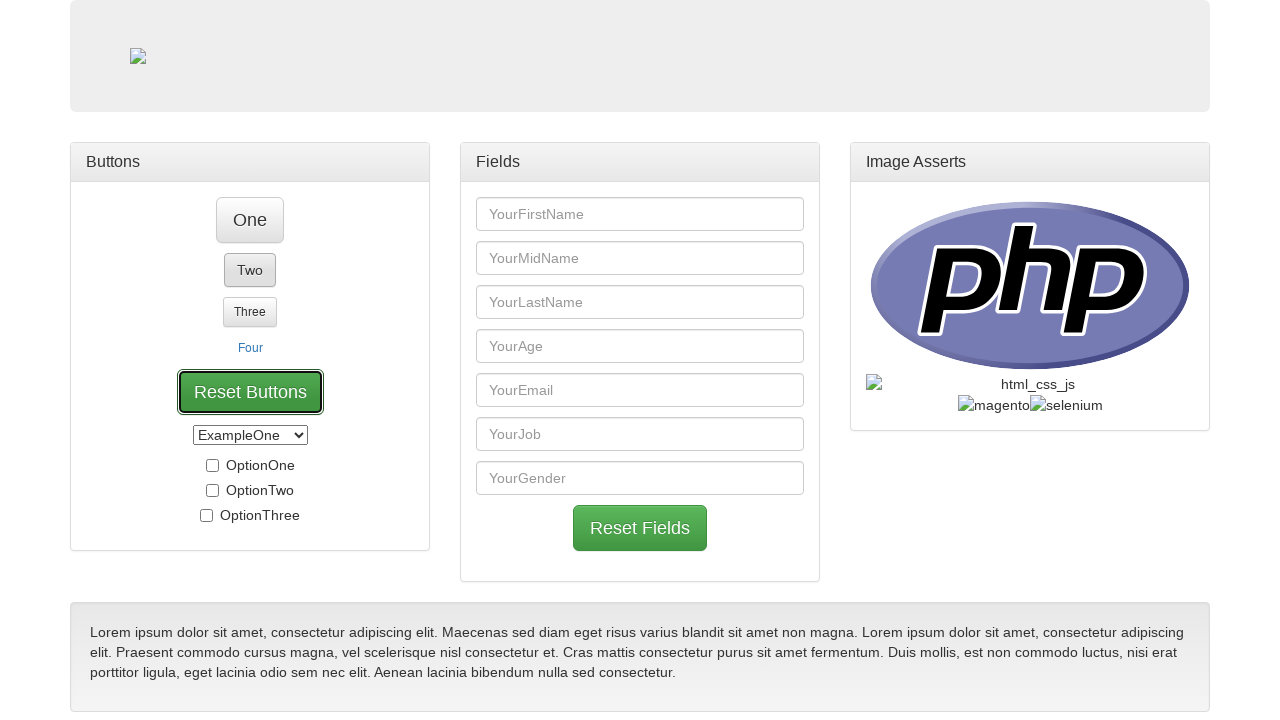